Tests interaction with iframes by locating frames using different approaches (URL and frame locator) and filling text inputs within those frames

Starting URL: https://ui.vision/demo/webtest/frames/

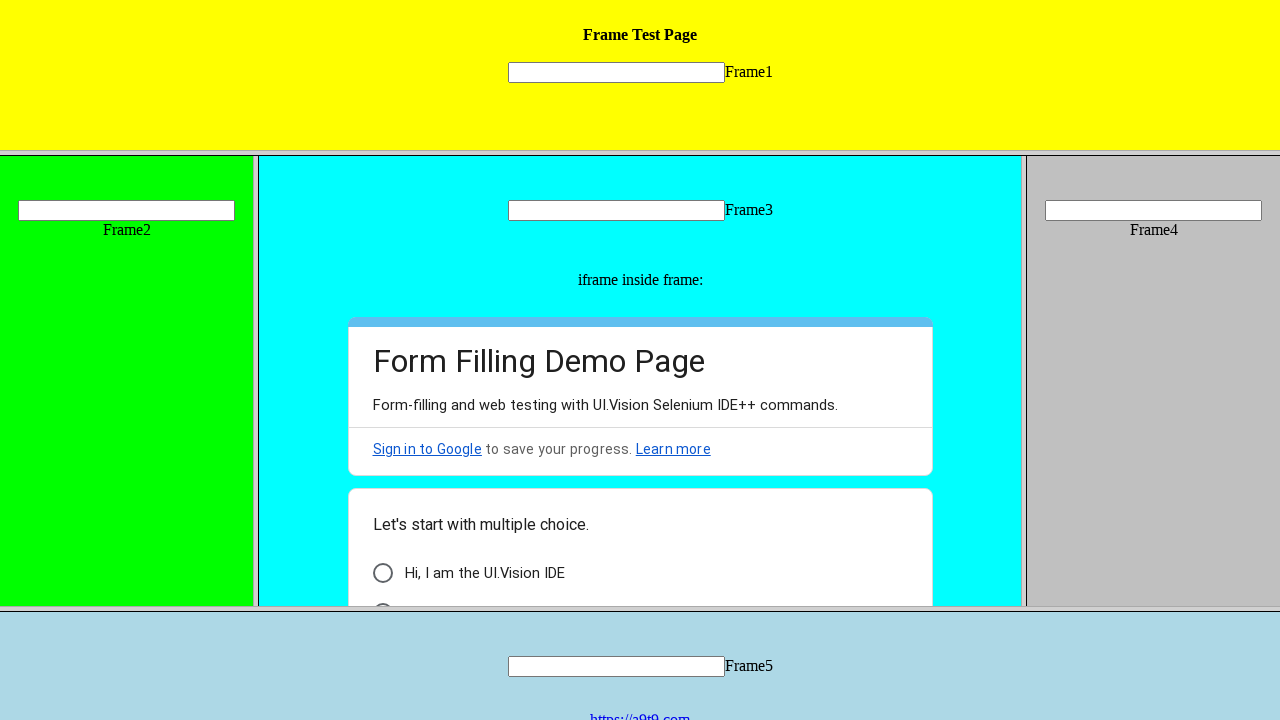

Located frame_1 by URL
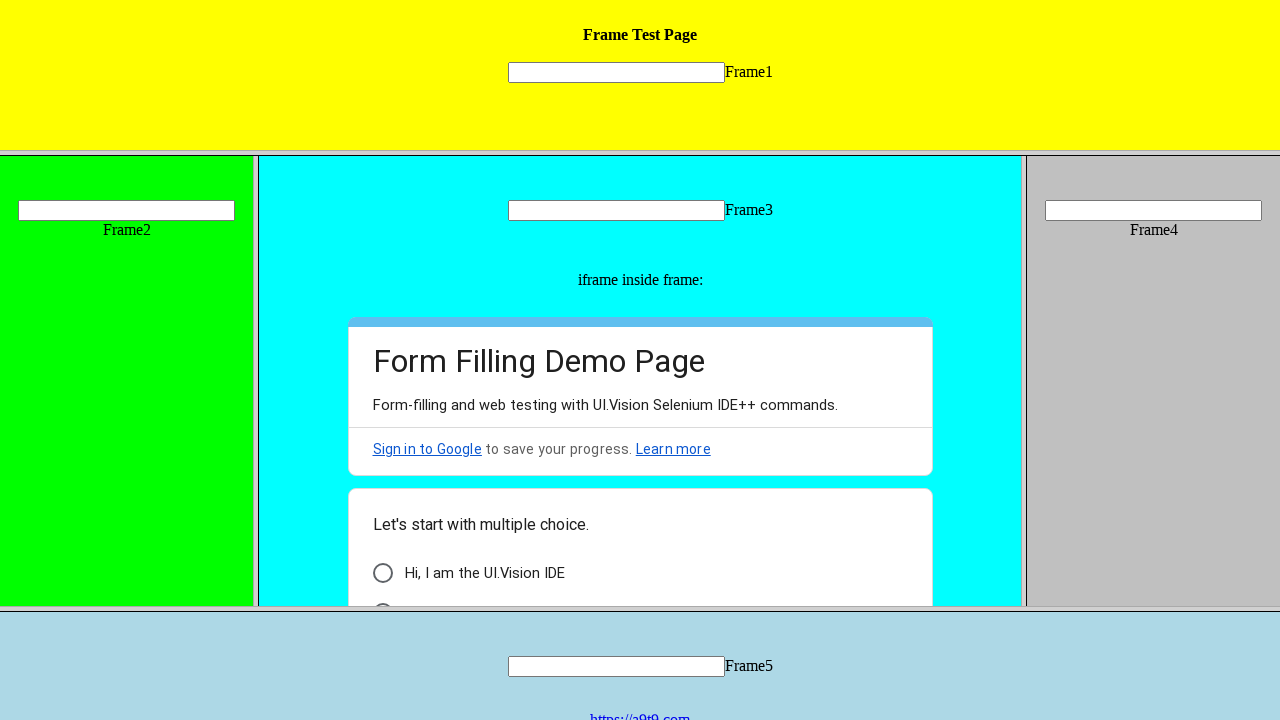

Filled text input in frame_1 with 'Suresh' on [name='mytext1']
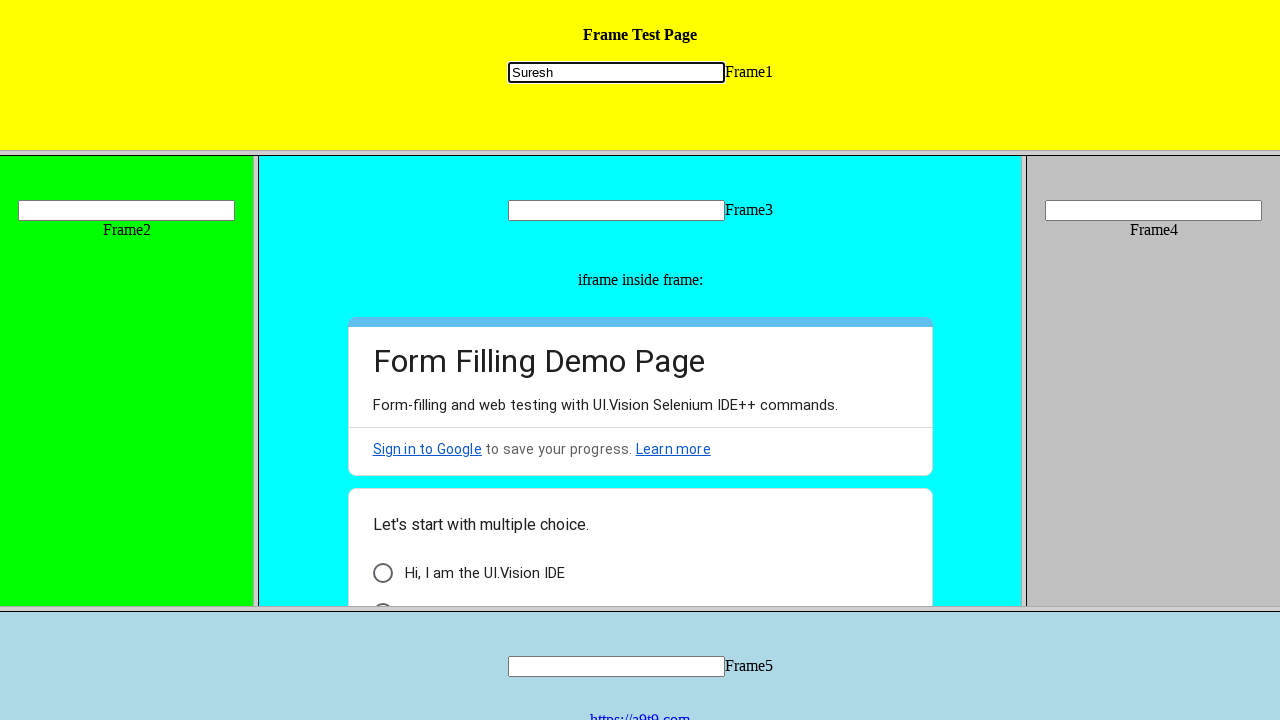

Located text input in frame_2 using frame locator
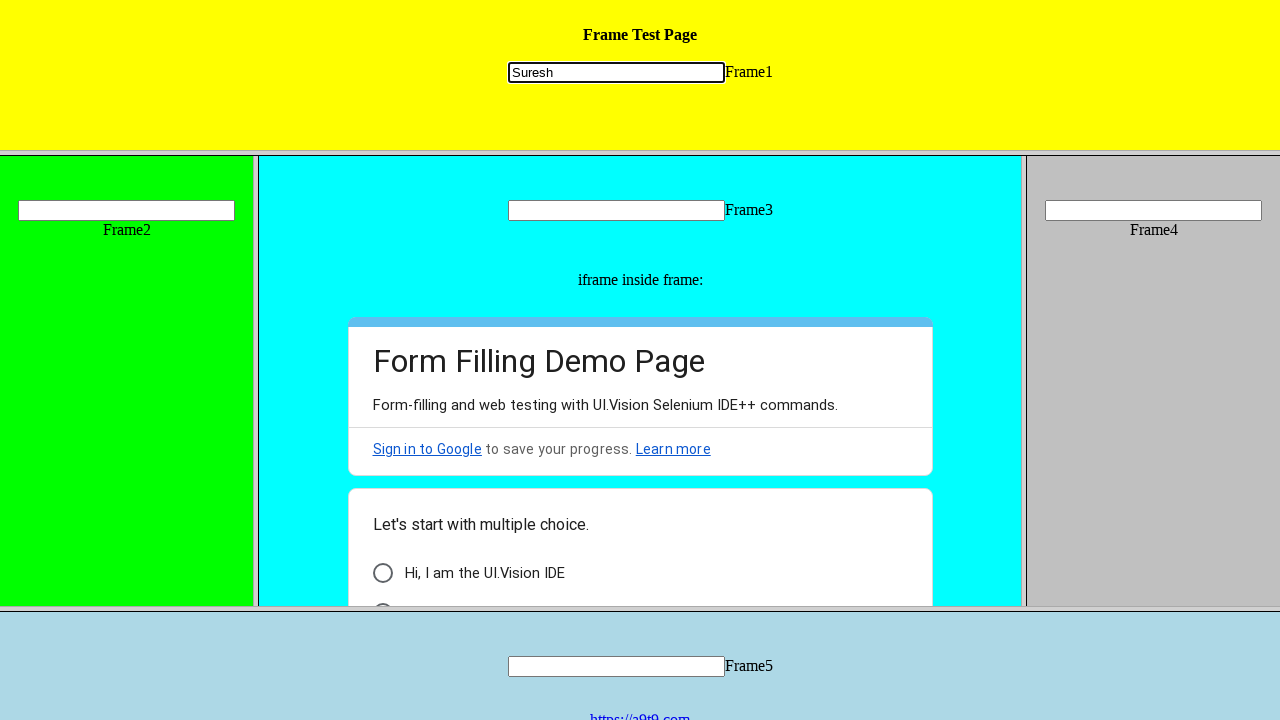

Filled text input in frame_2 with 'Reddy' on frame[src='frame_2.html'] >> internal:control=enter-frame >> [name='mytext2']
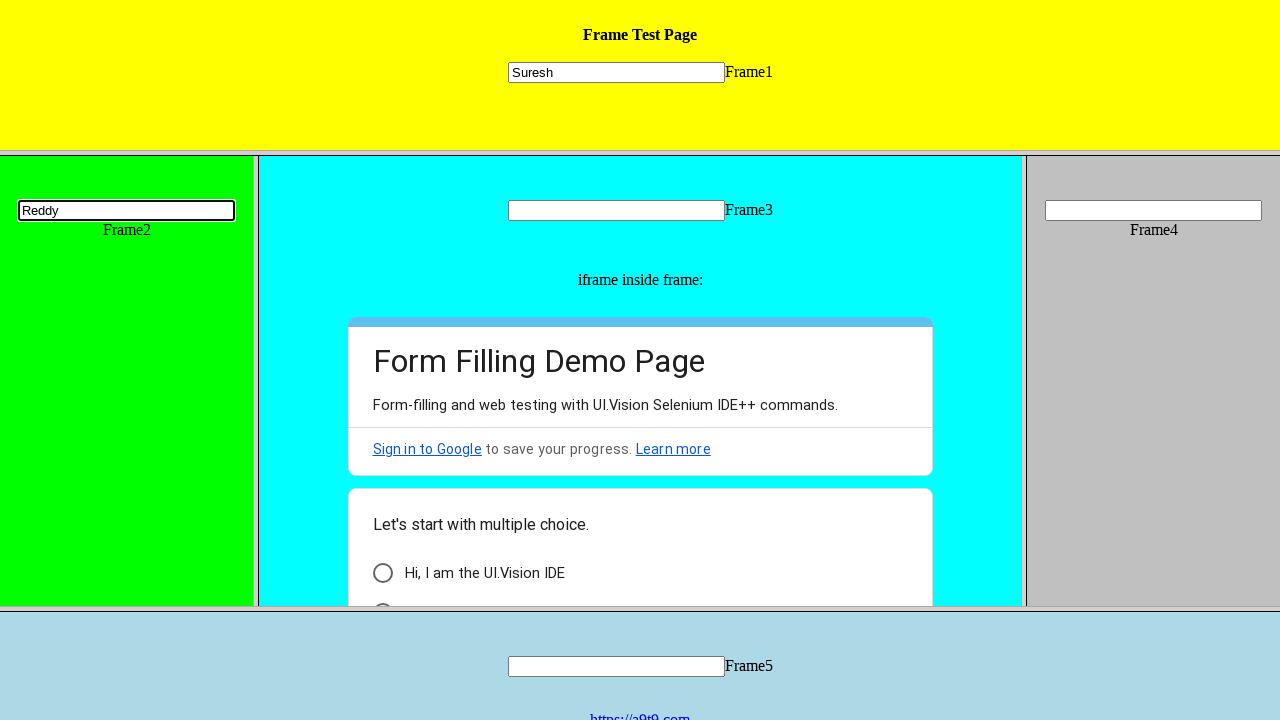

Waited 2 seconds for actions to complete
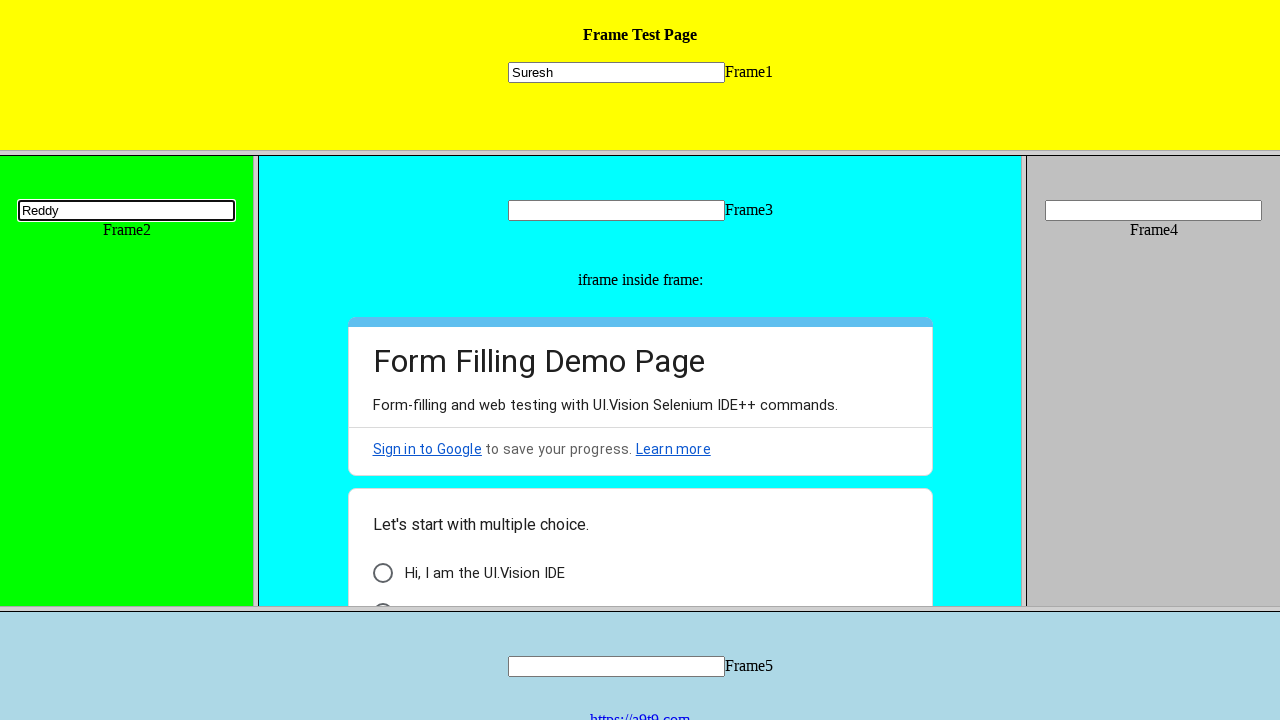

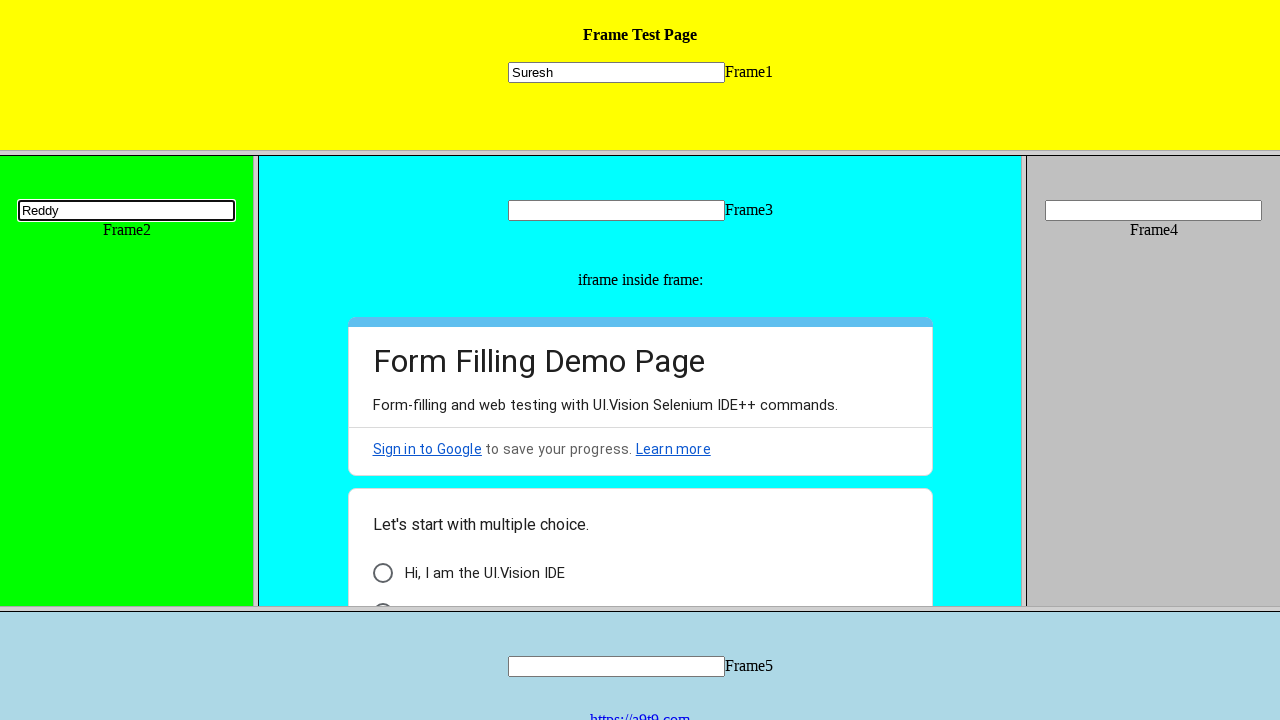